Tests checkbox interaction using JavaScript execution, including checking/unchecking checkboxes and handling alerts

Starting URL: https://the-internet.herokuapp.com

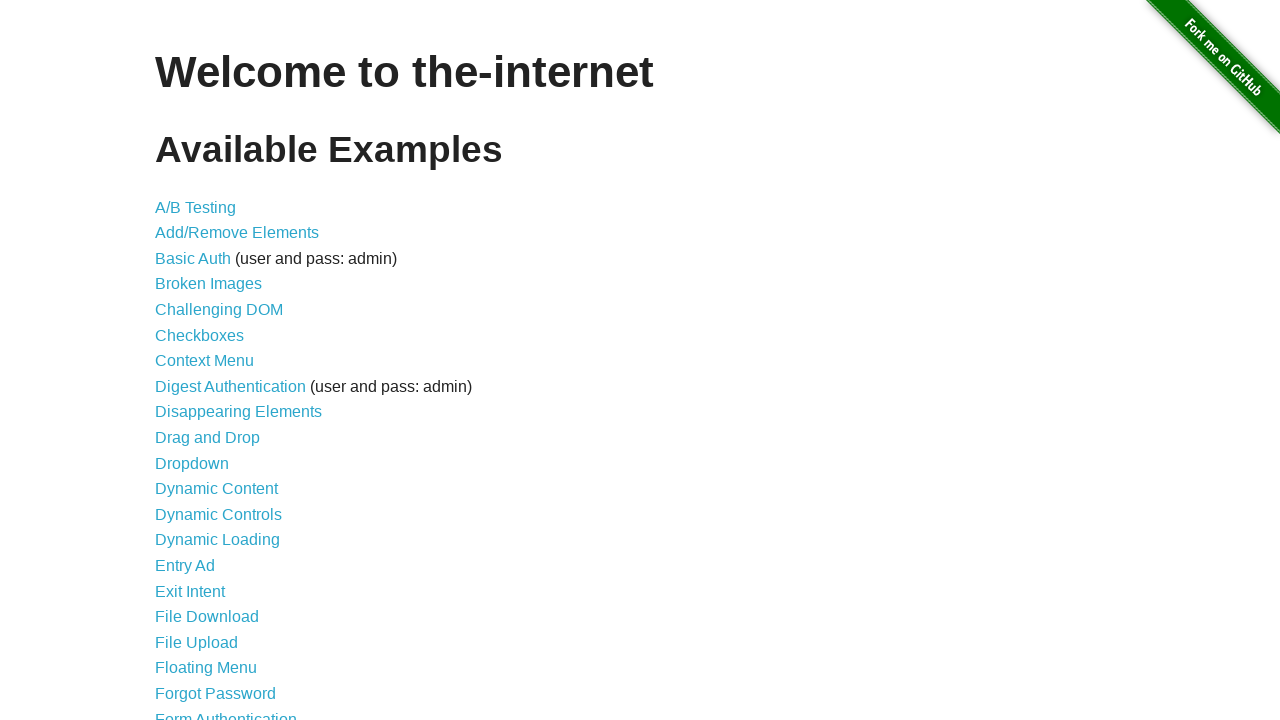

Clicked on Checkboxes link at (200, 335) on text=Checkboxes
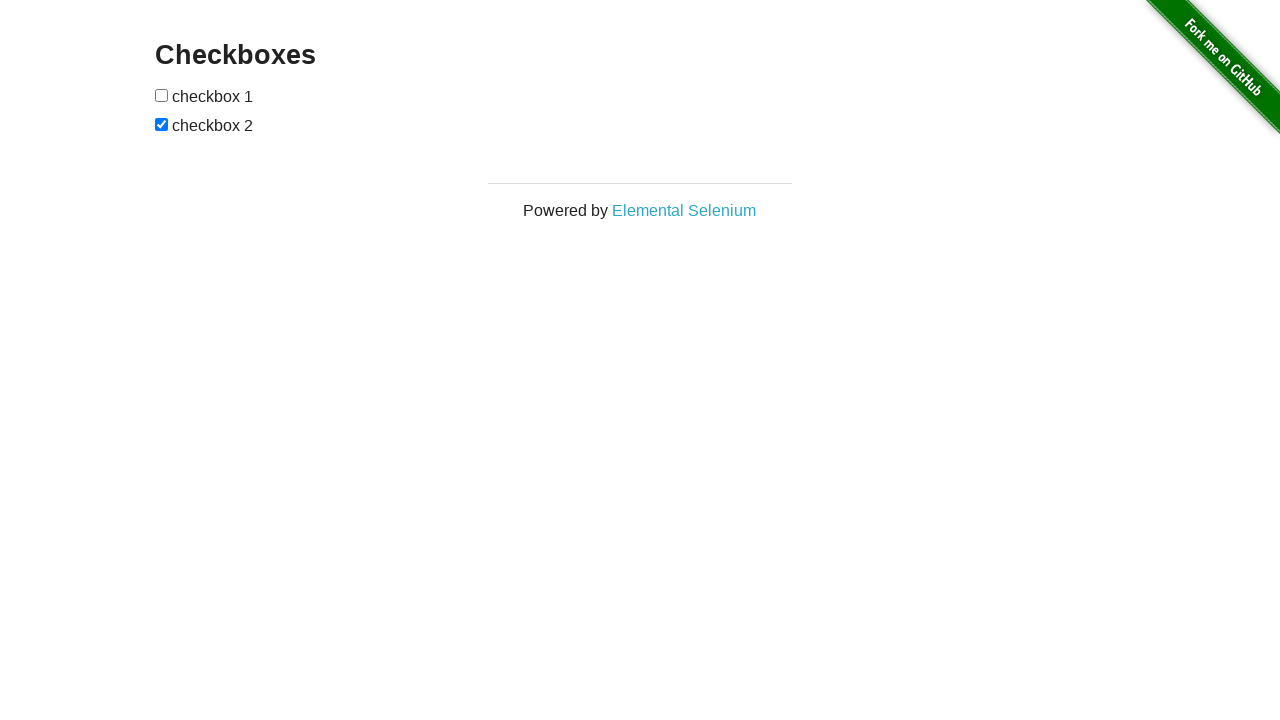

Checkbox element became visible
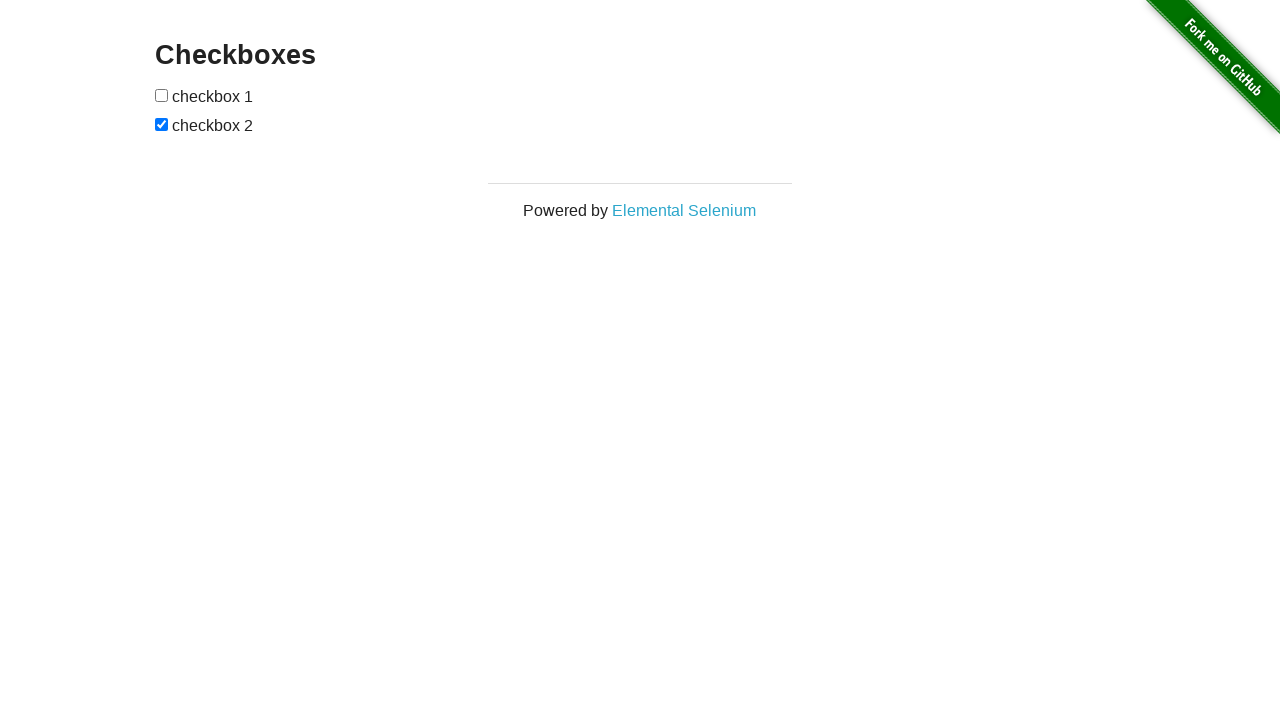

Checked the first checkbox using JavaScript
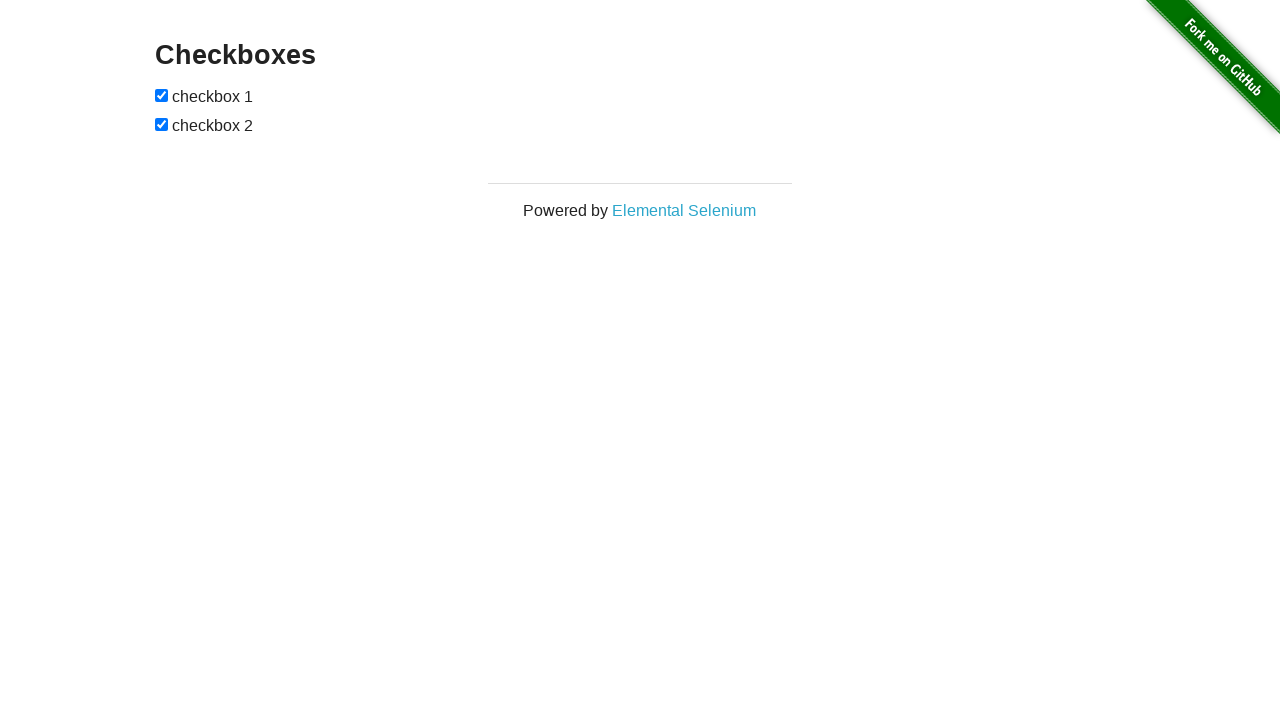

Set up dialog handler to accept alerts
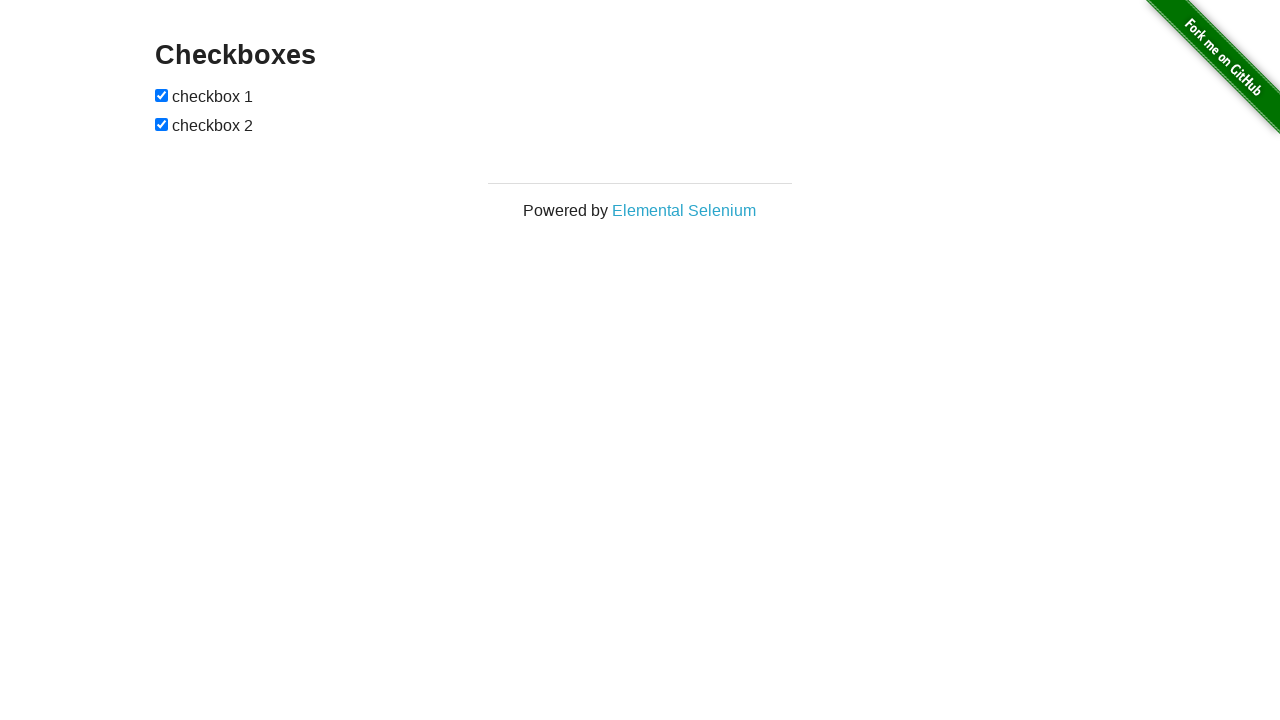

Triggered JavaScript alert confirming checkbox was checked
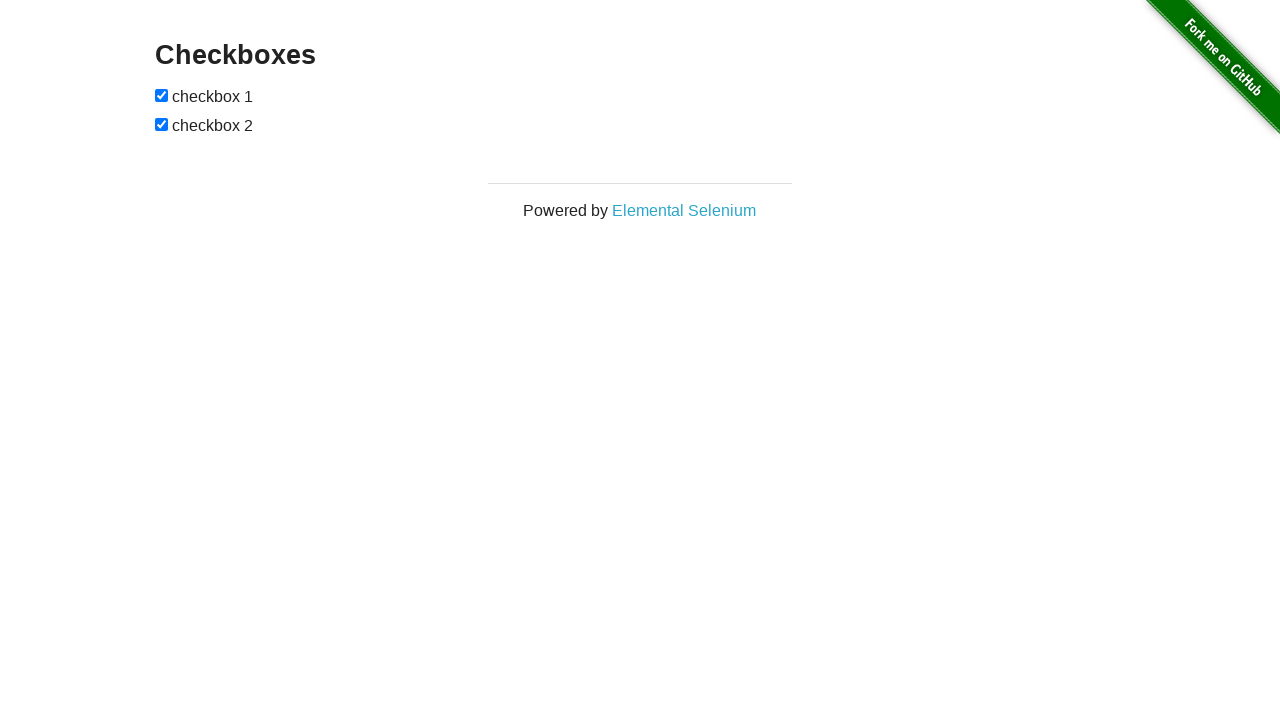

Unchecked the first checkbox using JavaScript
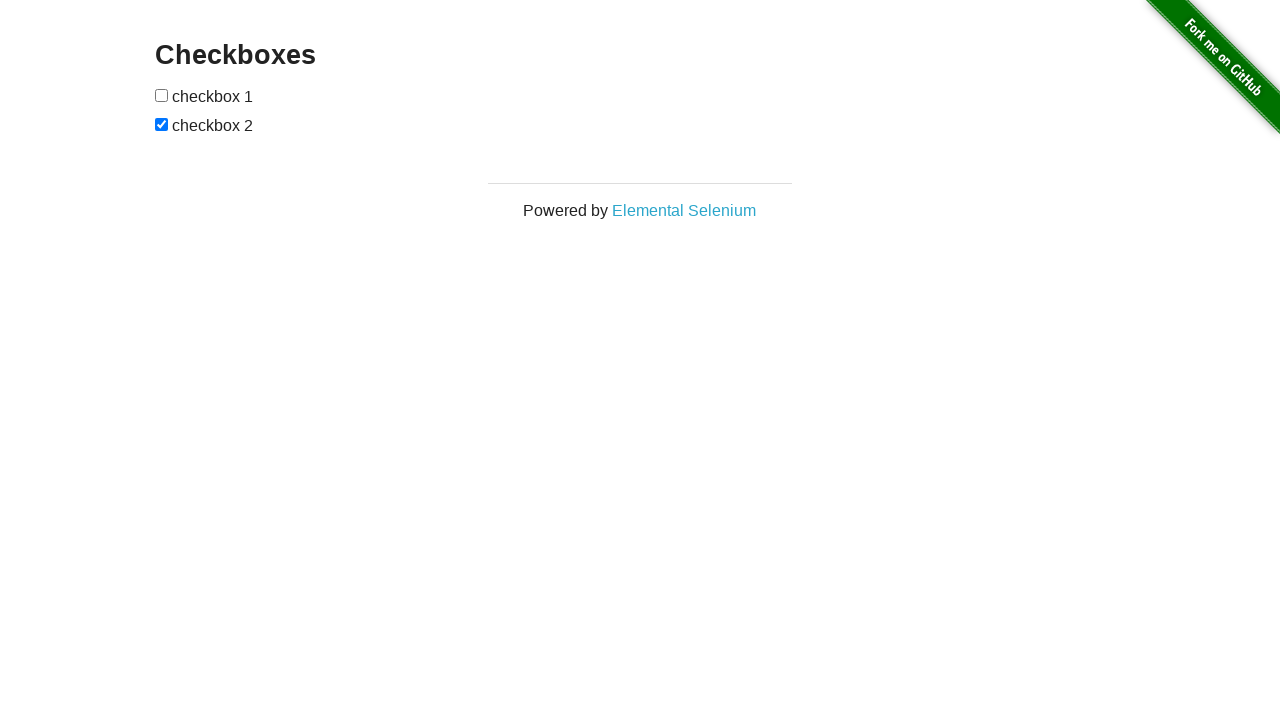

Reloaded the page
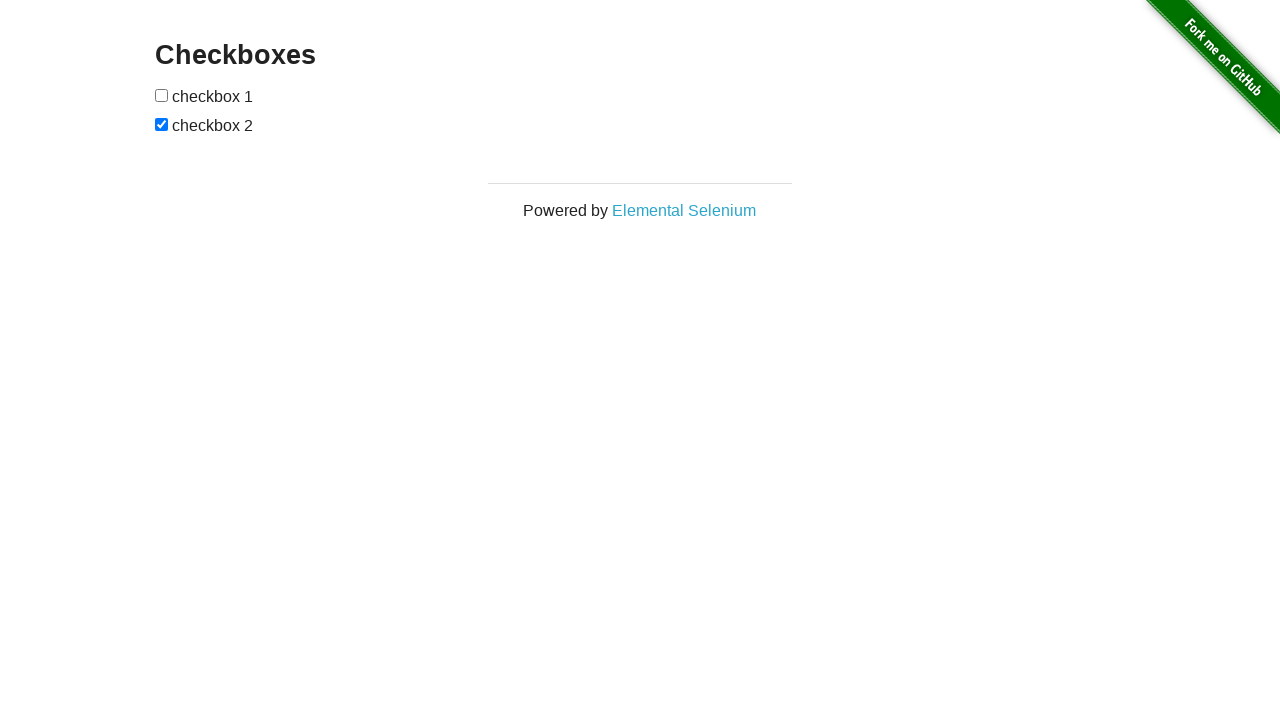

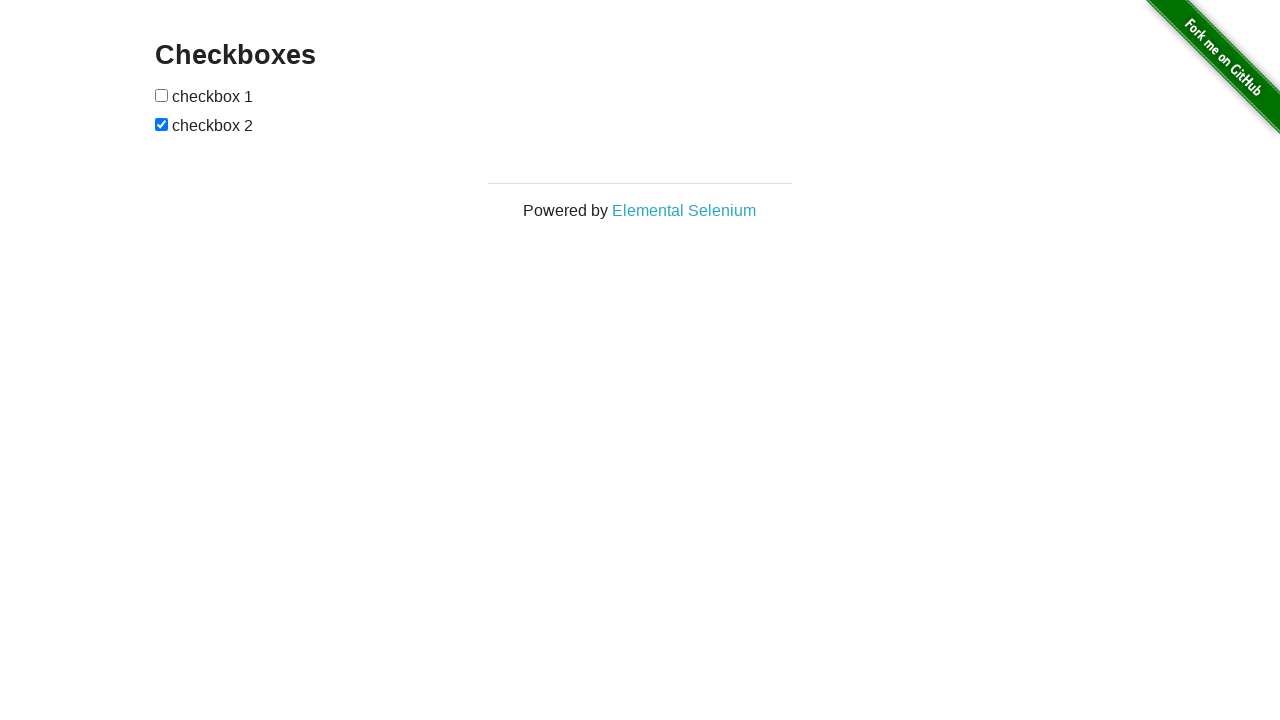